Performs a right-click on a button and accepts the resulting alert dialog

Starting URL: https://swisnl.github.io/jQuery-contextMenu/demo/disabled.html

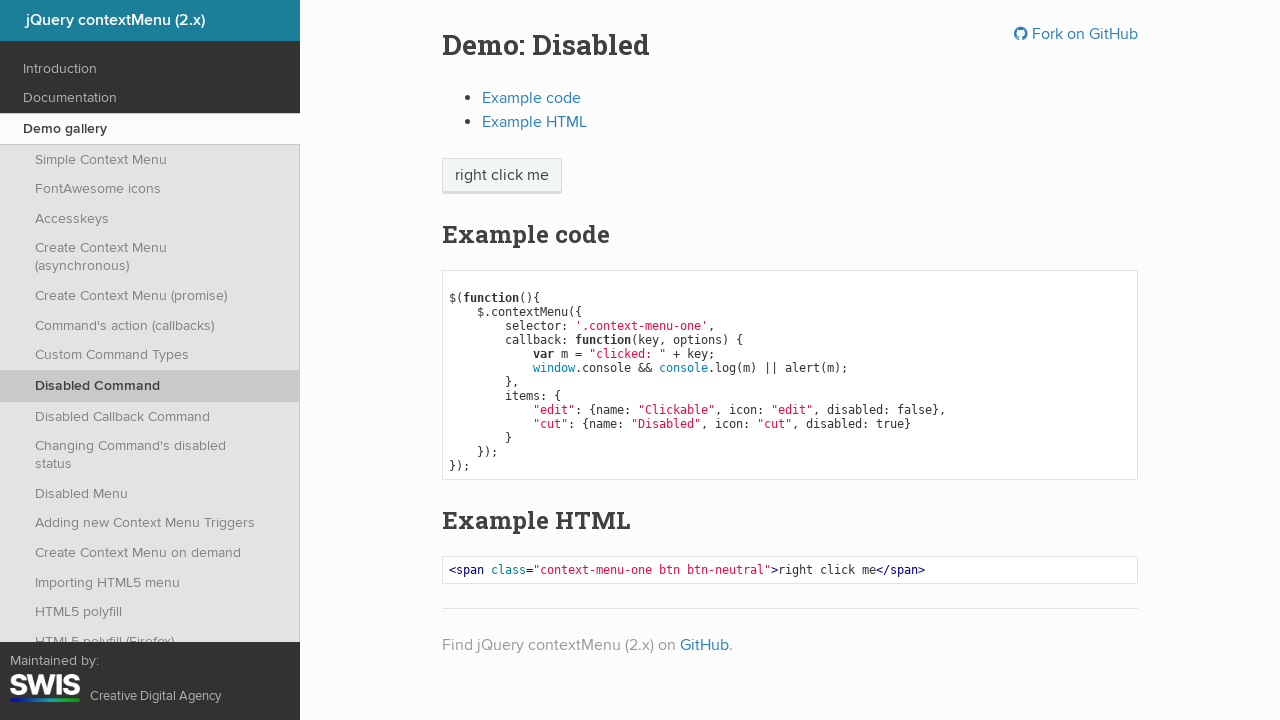

Navigated to jQuery contextMenu demo page
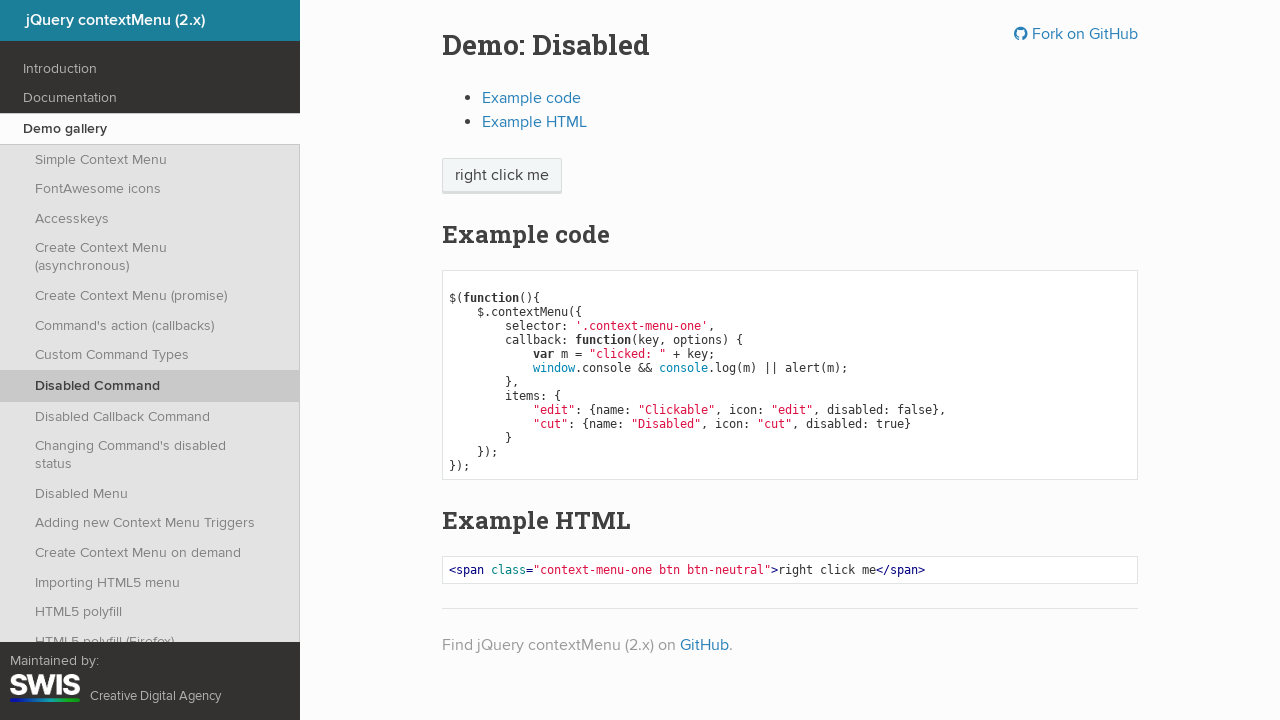

Located the context menu button
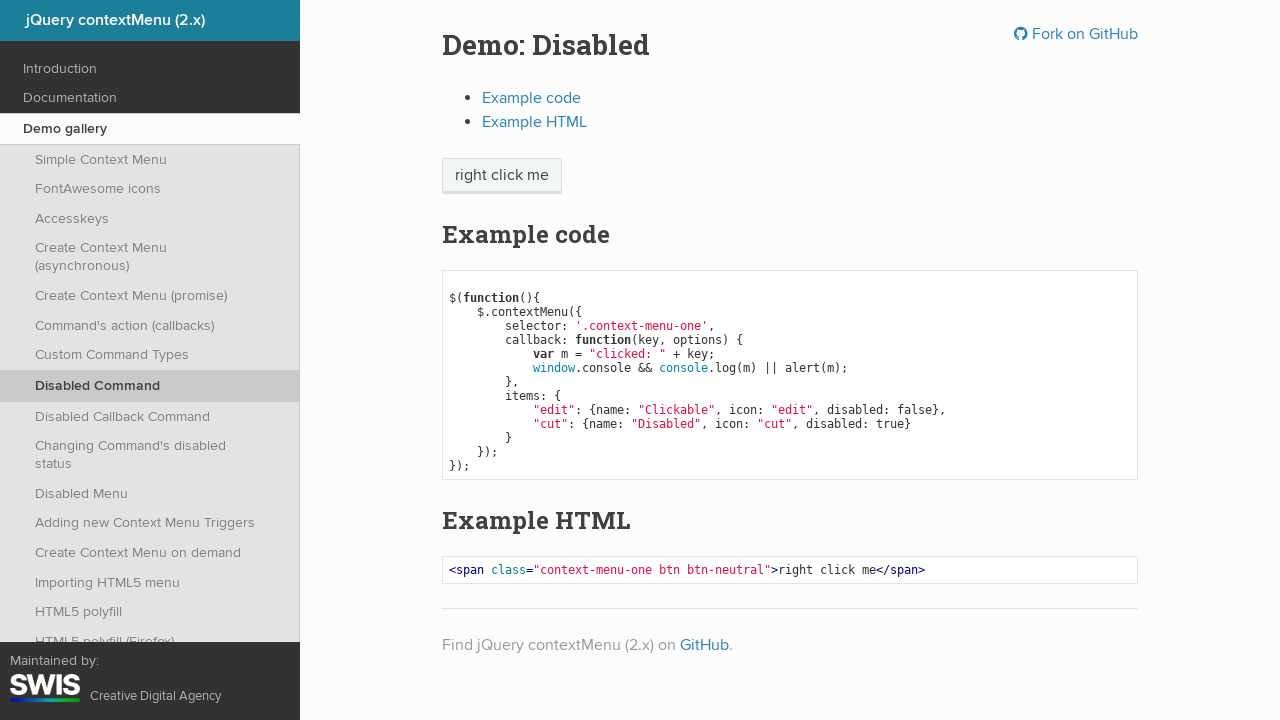

Performed right-click on the button at (502, 176) on .context-menu-one.btn.btn-neutral
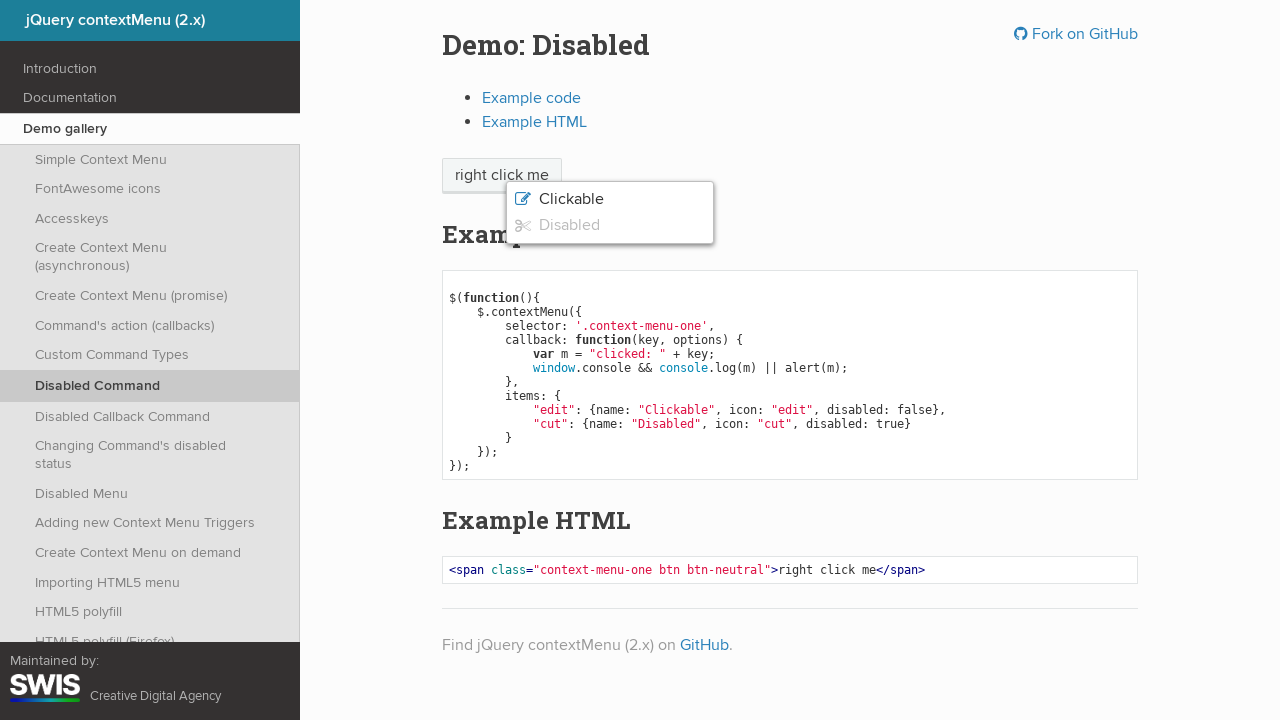

Set up dialog handler to accept alerts
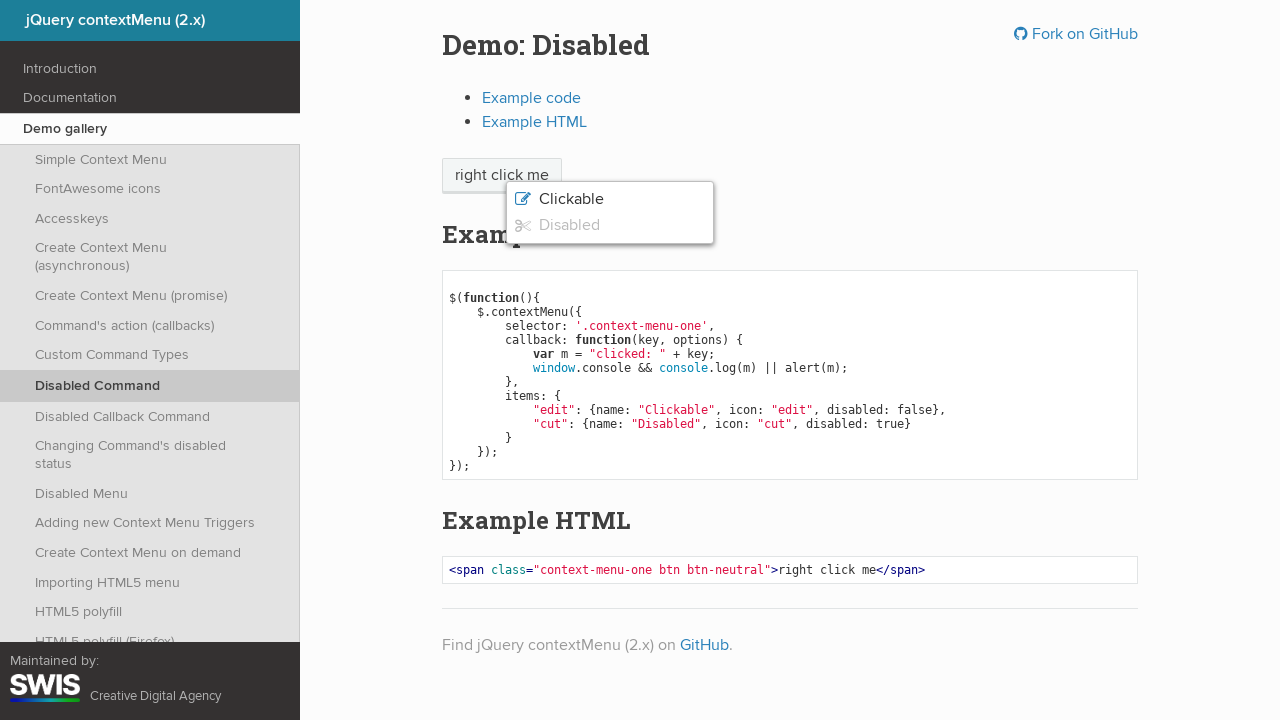

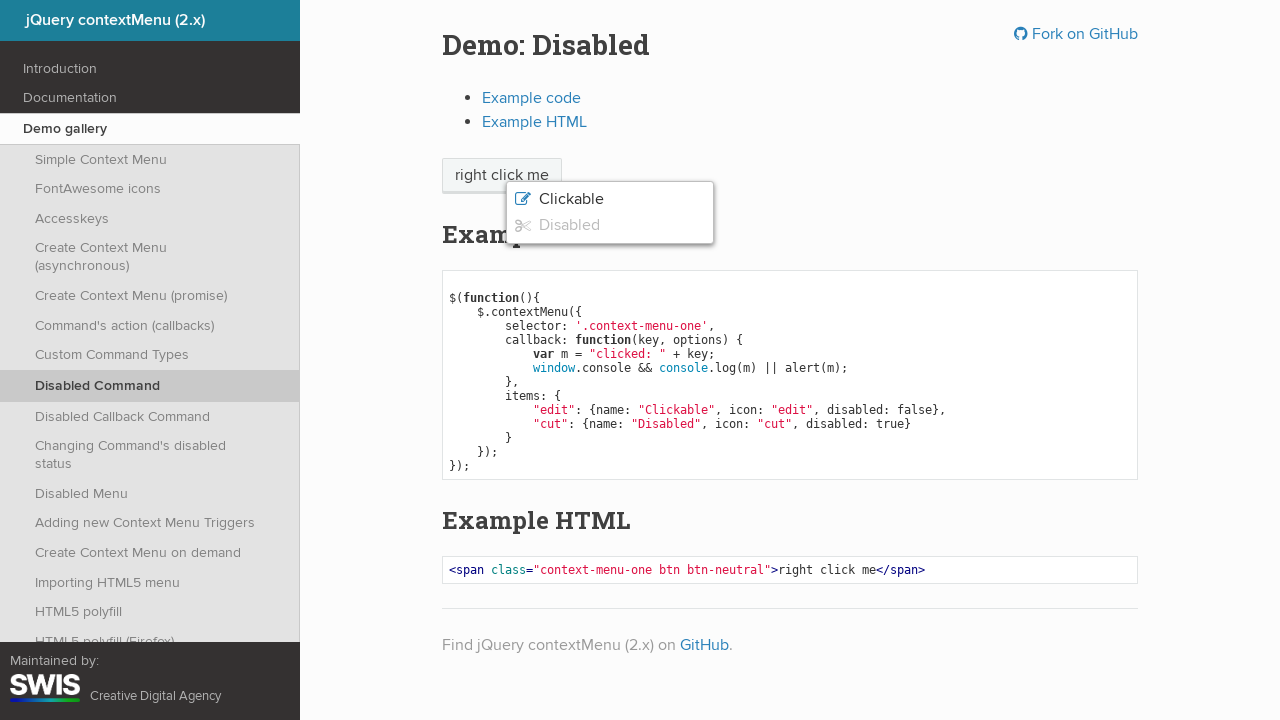